Verifies that the Visa logo is displayed in the payment partners section

Starting URL: https://mts.by

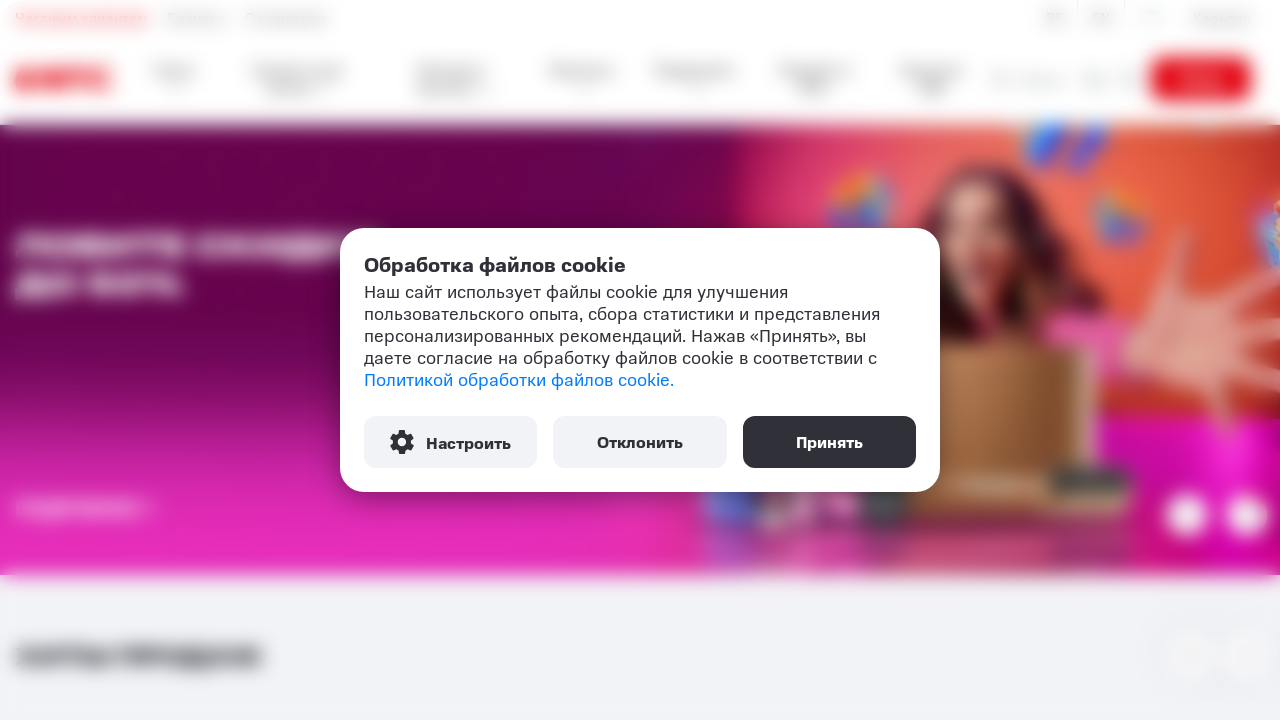

Waited for Visa logo to appear in payment partners section
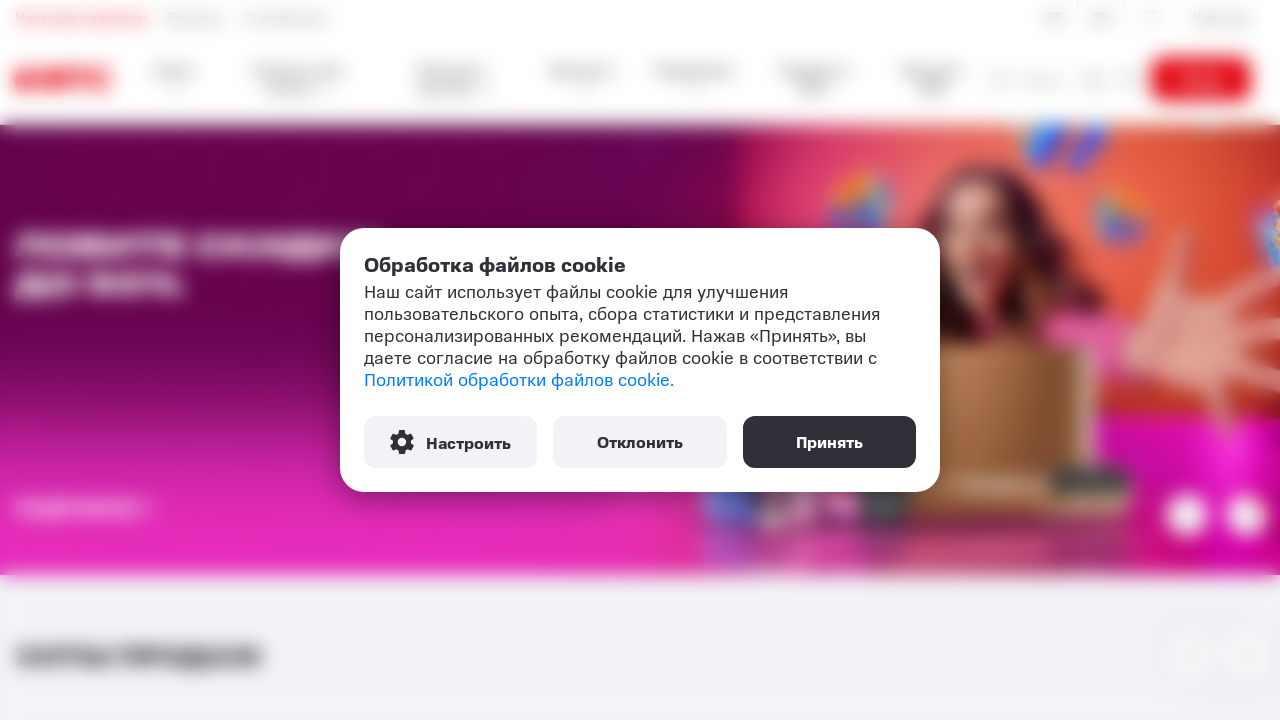

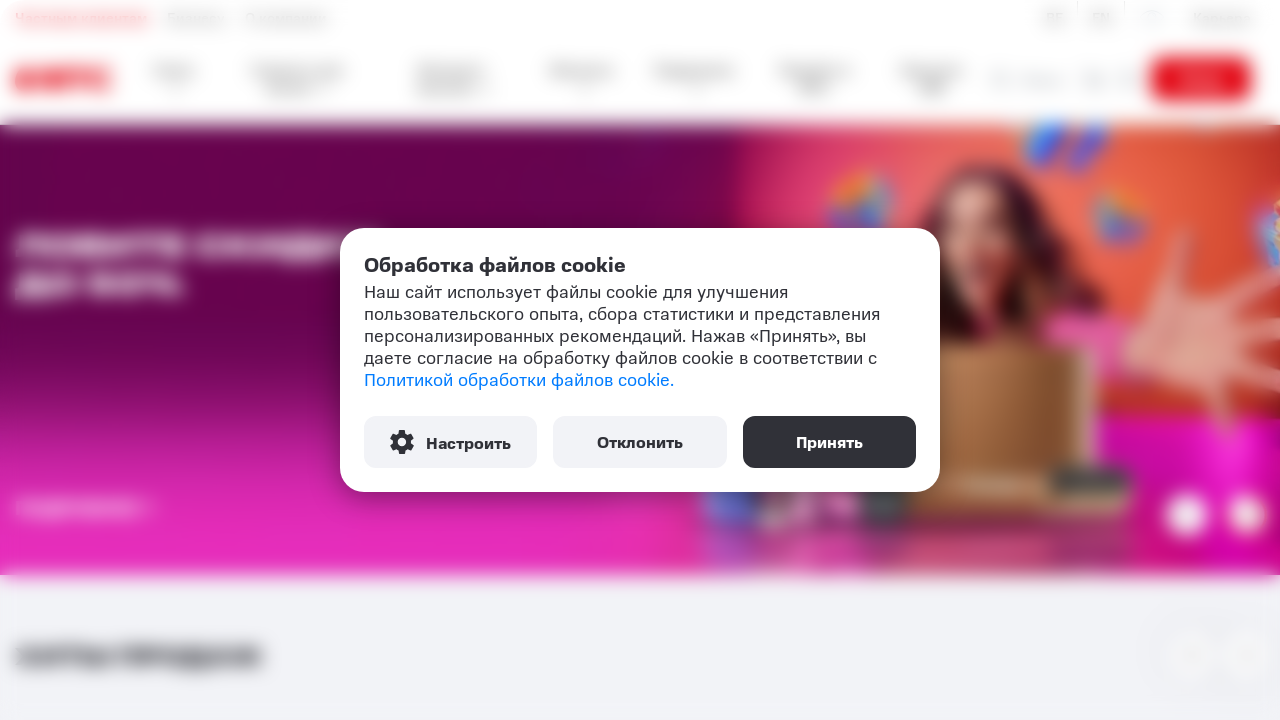